Tests the gym pricing calculator by selecting weekend day (Saturday), entering age 30, selecting after 7pm time slot, choosing non-member option, and verifying the calculated price is $250.00

Starting URL: https://nlhsueh.github.io/iecs-gym/

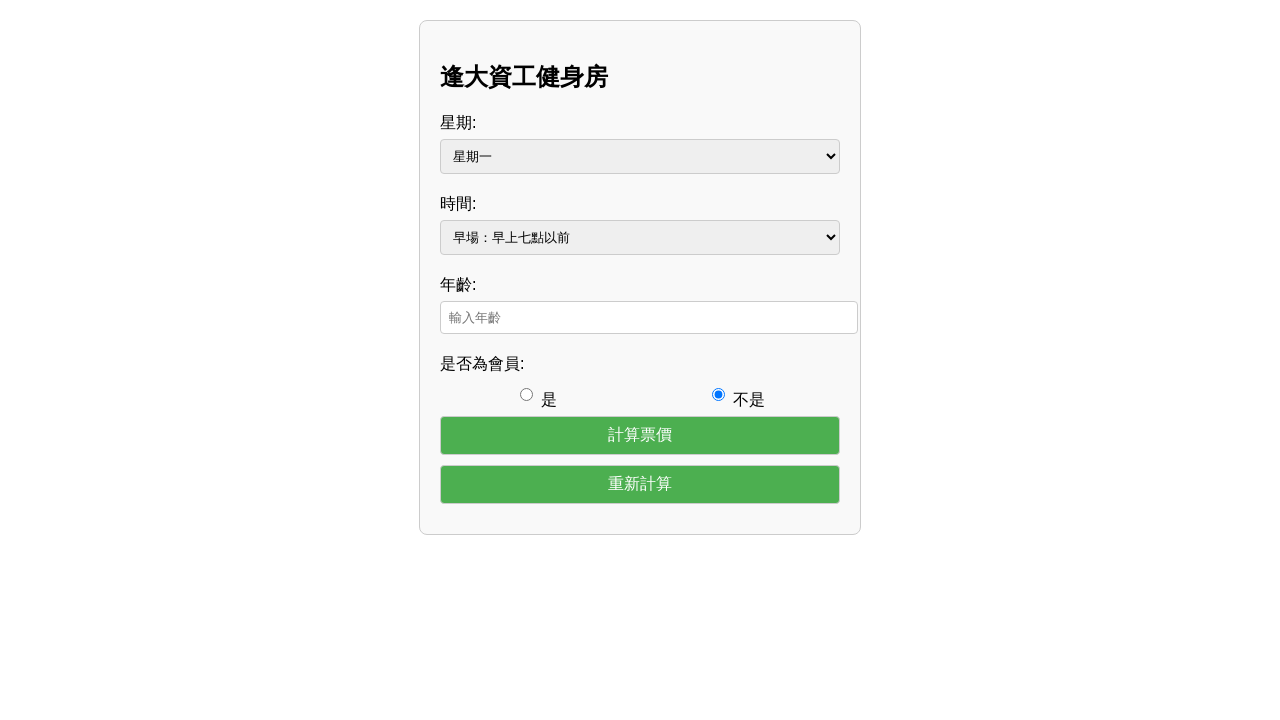

Day selector (#day) is available
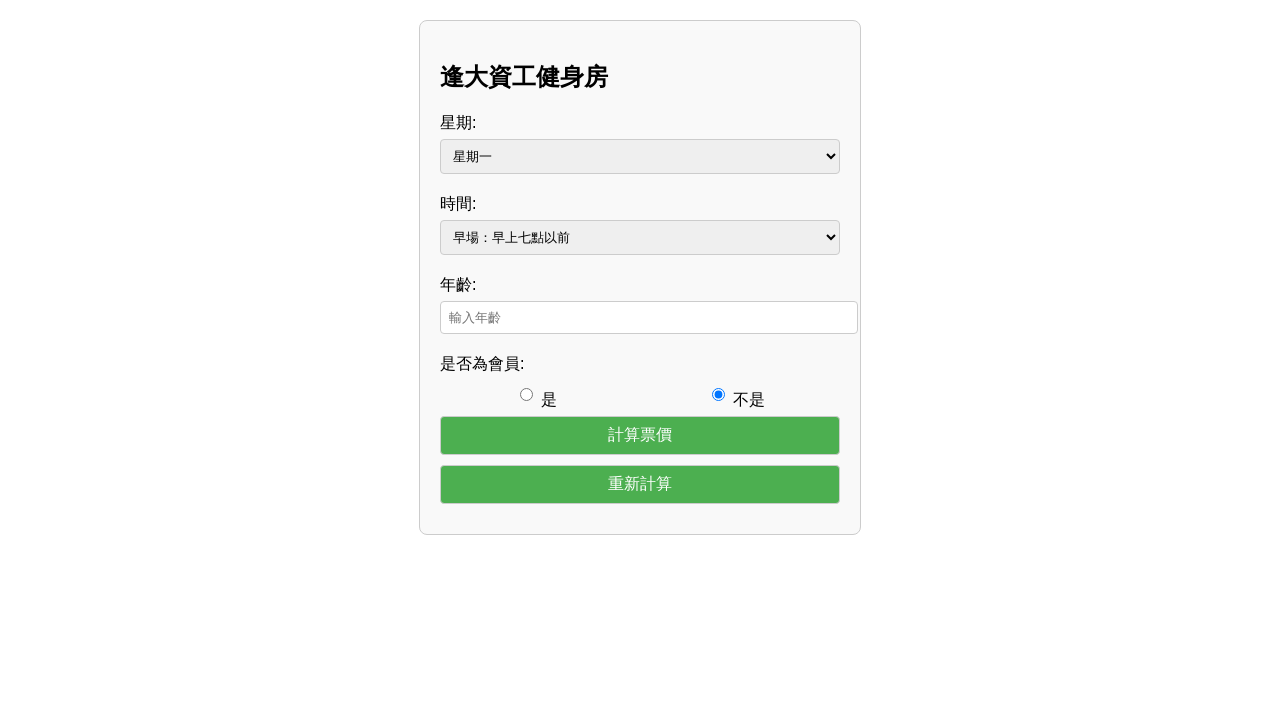

Selected Saturday as the day on #day
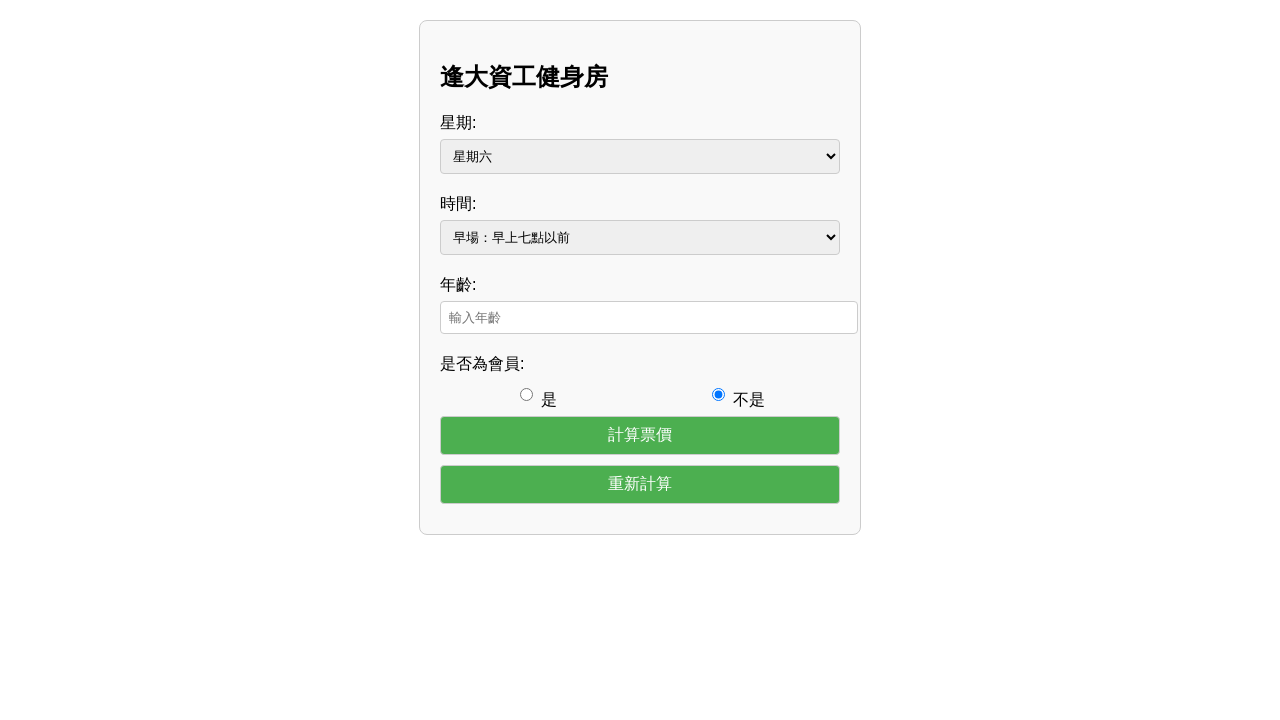

Cleared age input field on #age
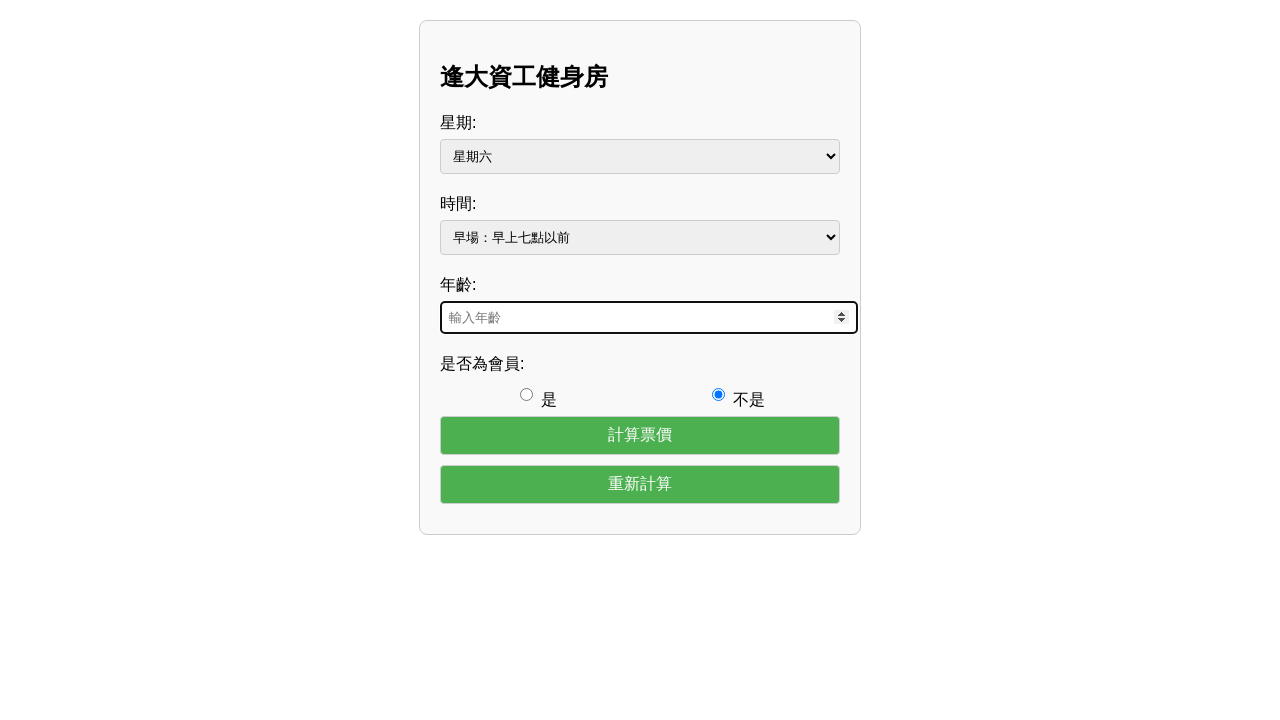

Entered age 30 on #age
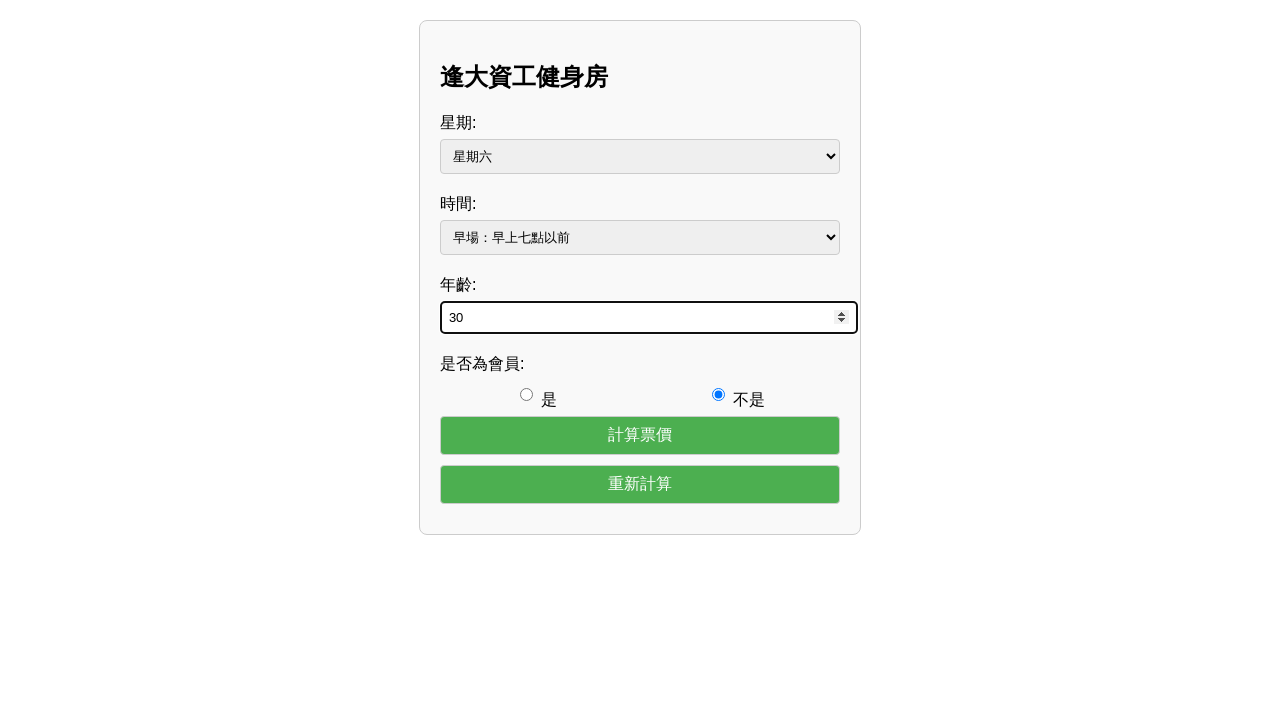

Selected after 7pm time slot on #time
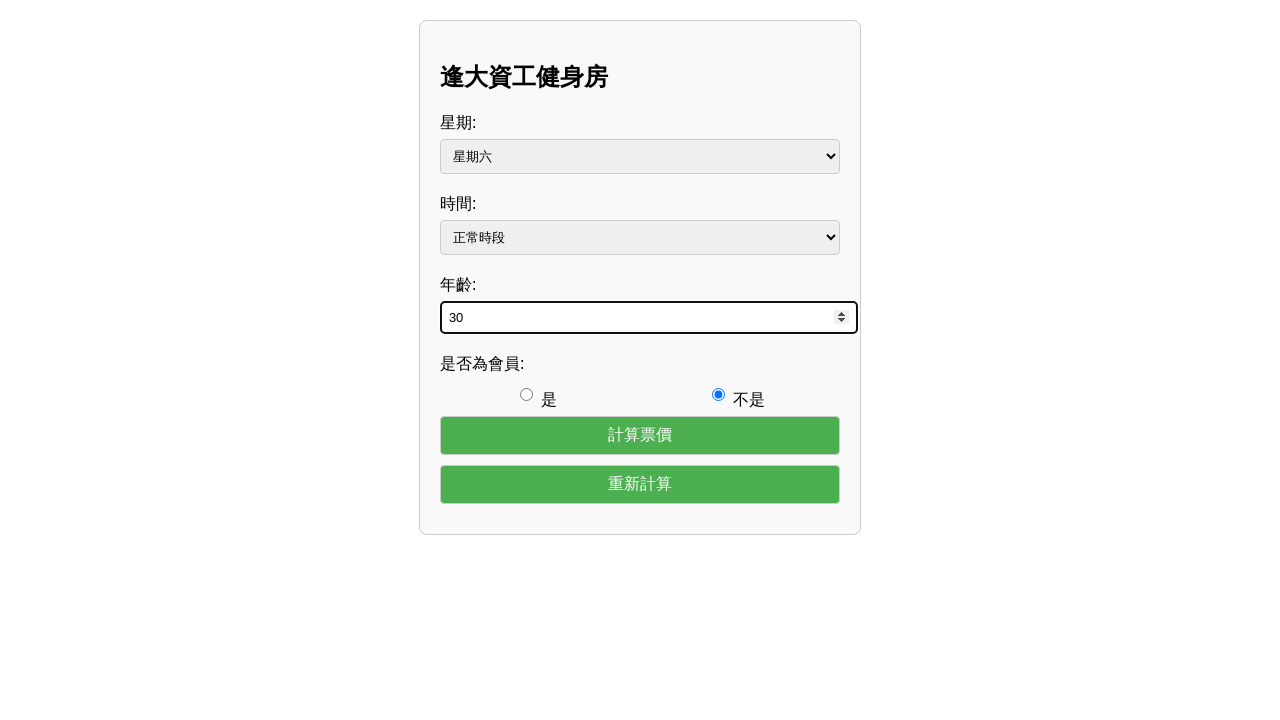

Selected non-member option at (718, 394) on #member-no
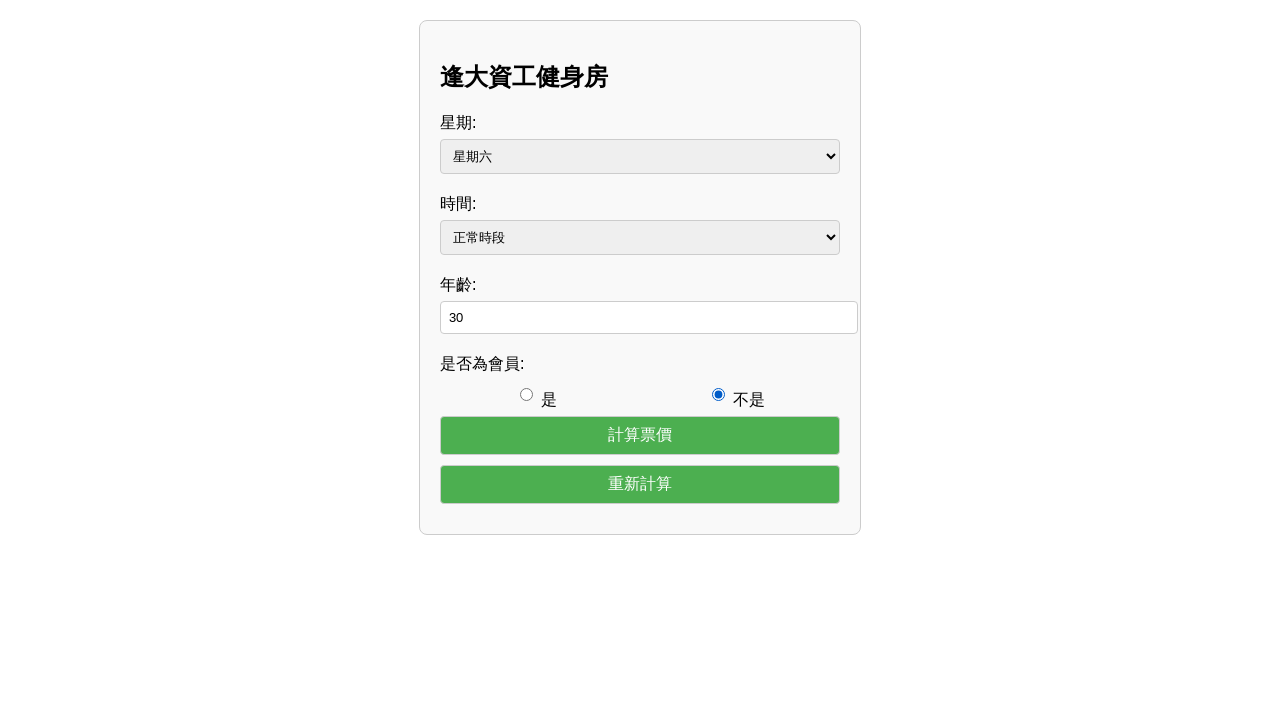

Clicked calculate button at (640, 435) on #calculate
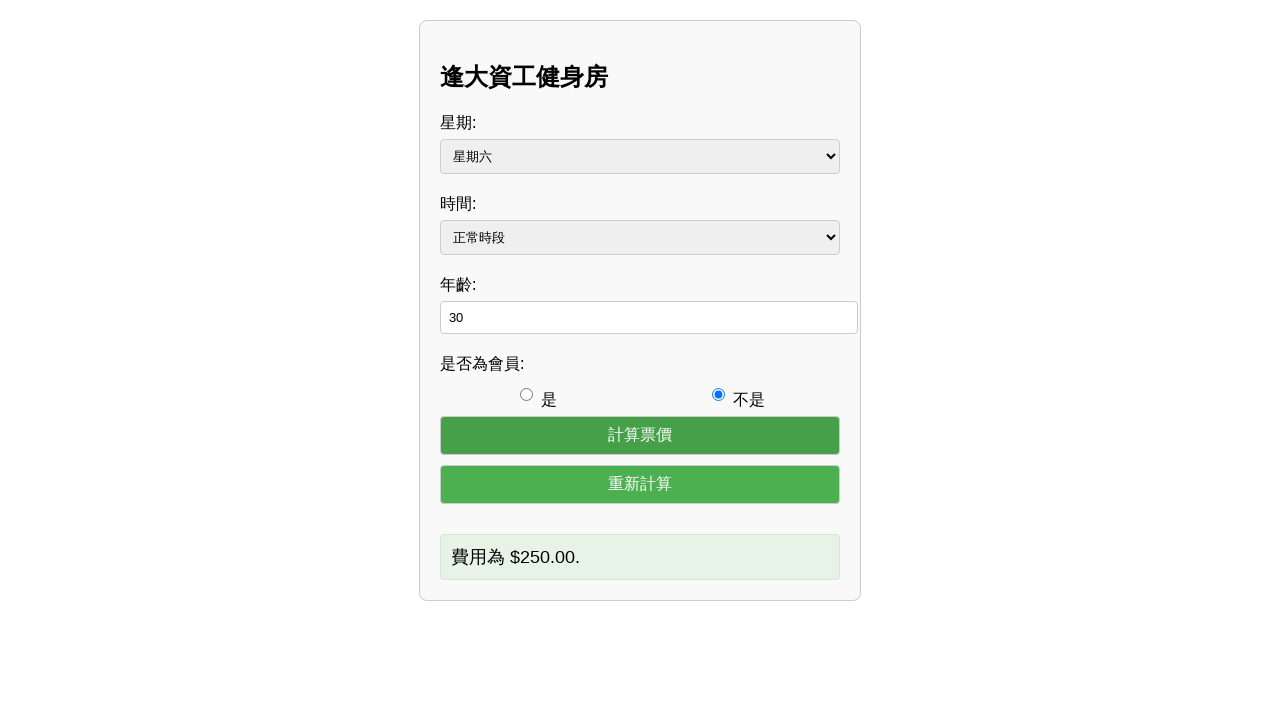

Price output is displayed
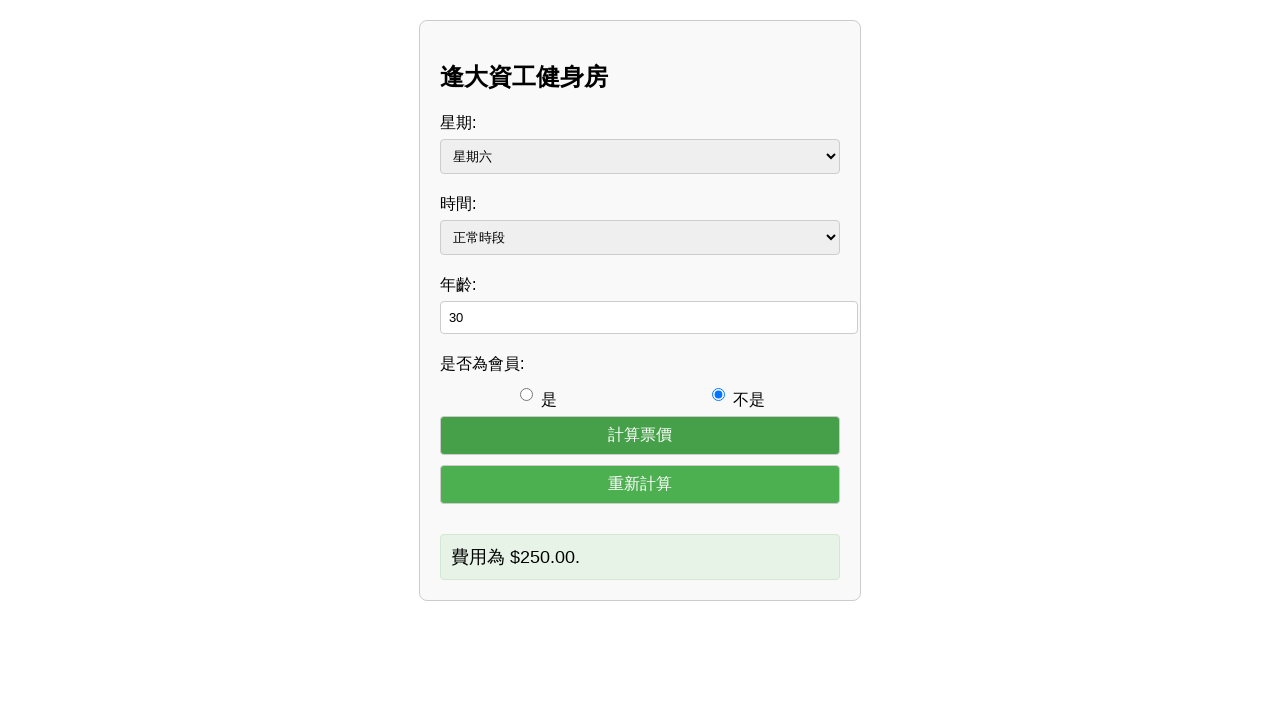

Retrieved output text content
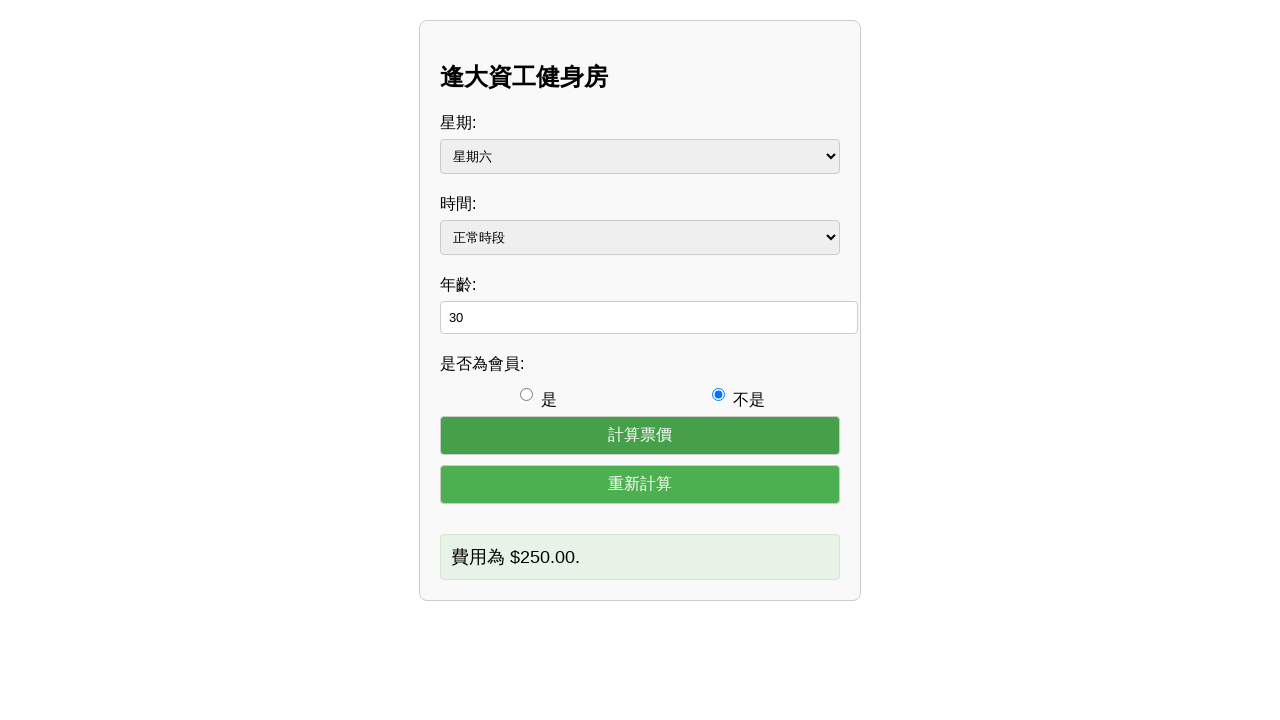

Verified that weekend price is $250.00
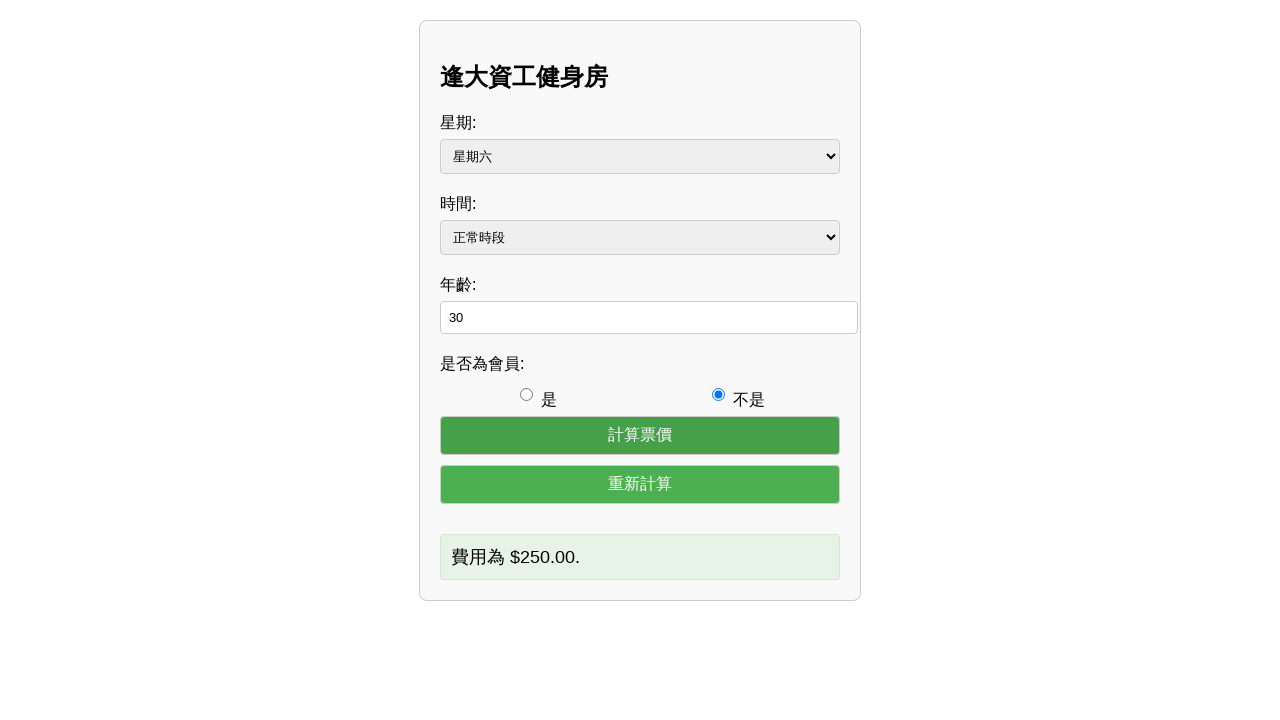

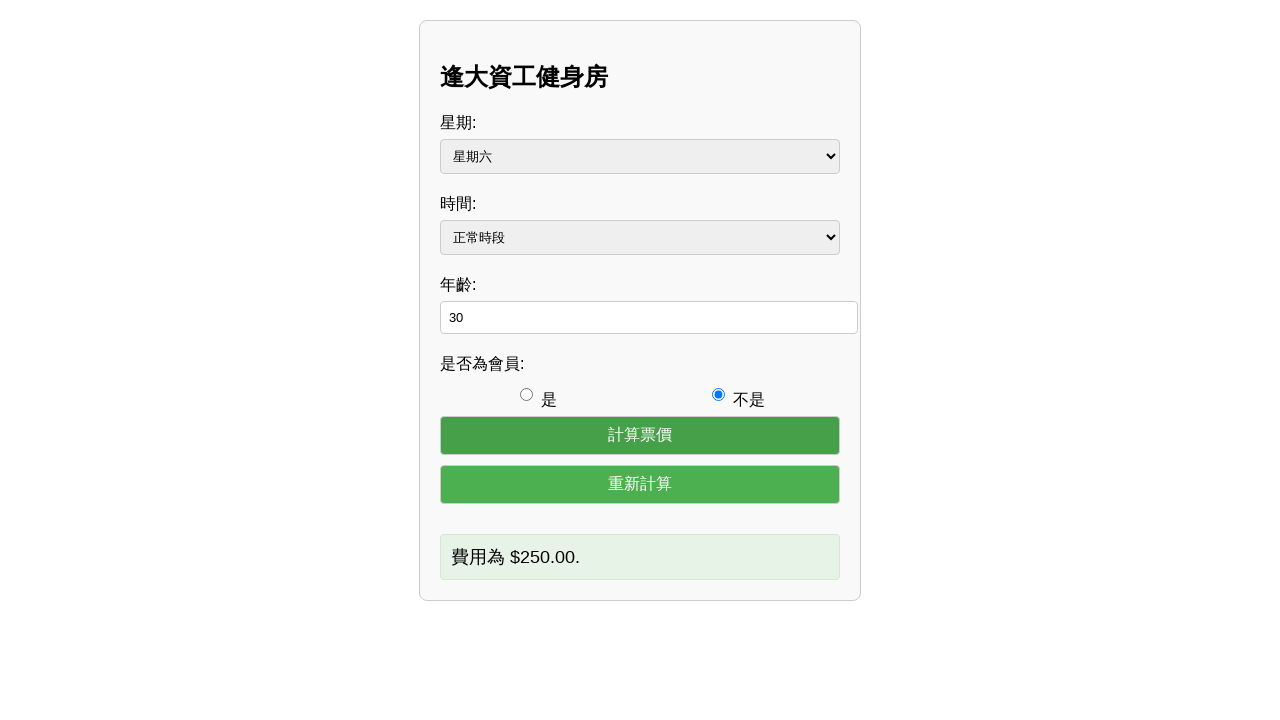